Tests that clicking the Due column header twice sorts the table data in descending order.

Starting URL: http://the-internet.herokuapp.com/tables

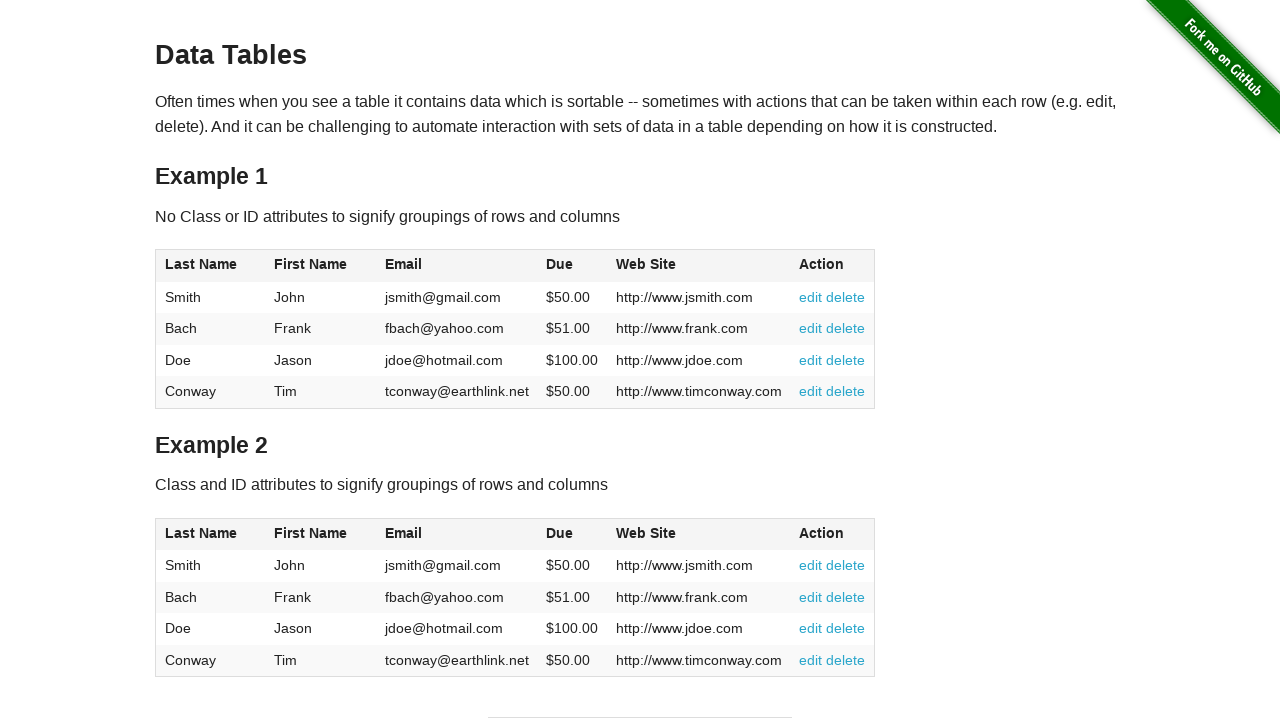

Clicked Due column header for first sort at (572, 266) on #table1 thead tr th:nth-of-type(4)
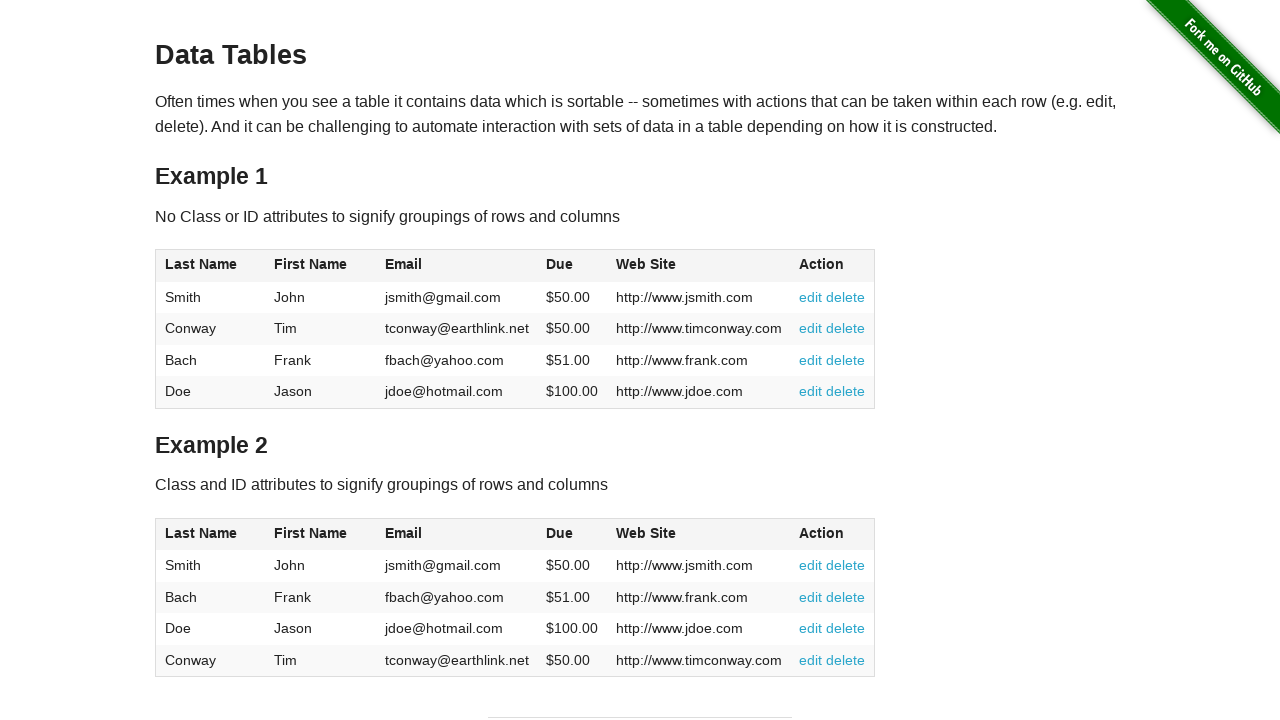

Clicked Due column header second time to sort in descending order at (572, 266) on #table1 thead tr th:nth-of-type(4)
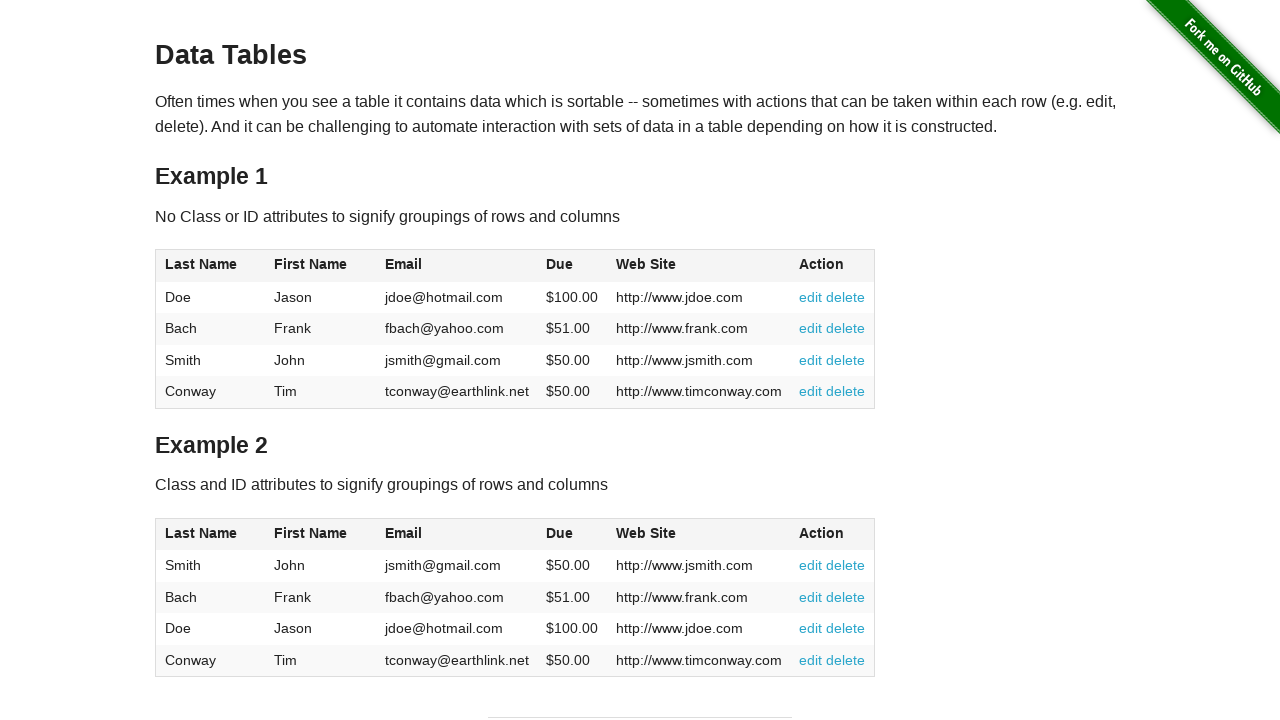

Due column data loaded after descending sort
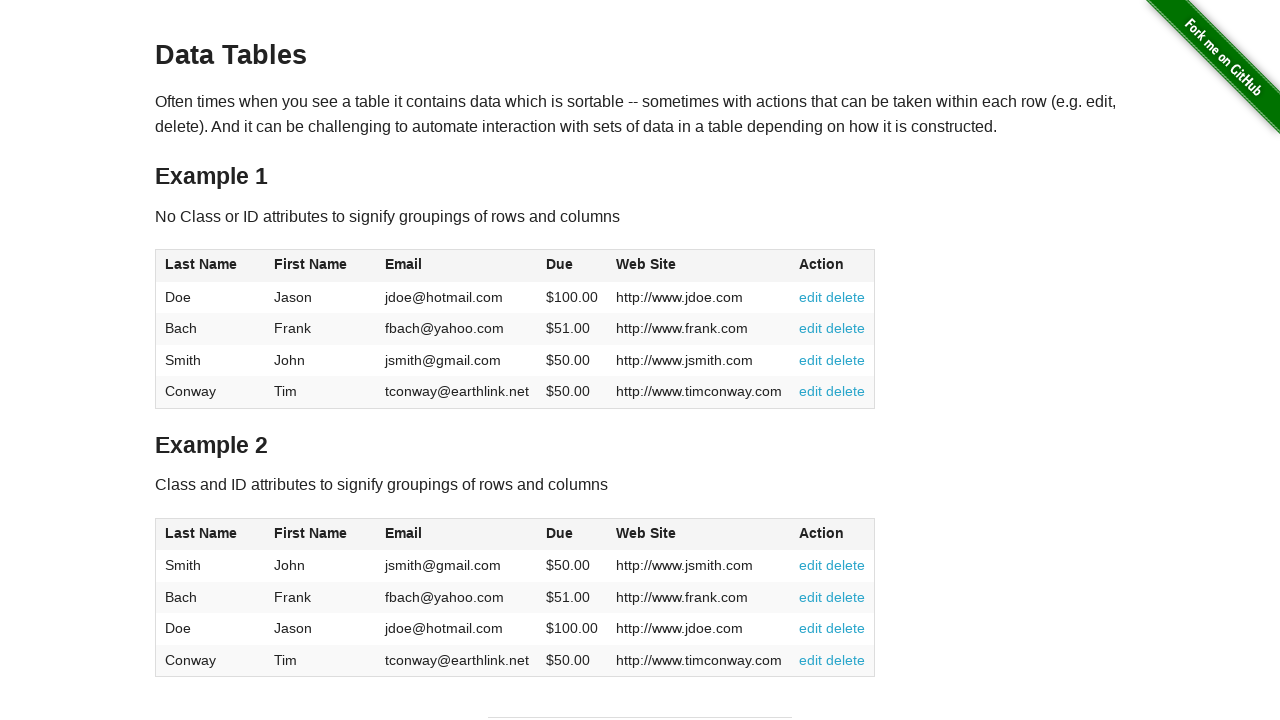

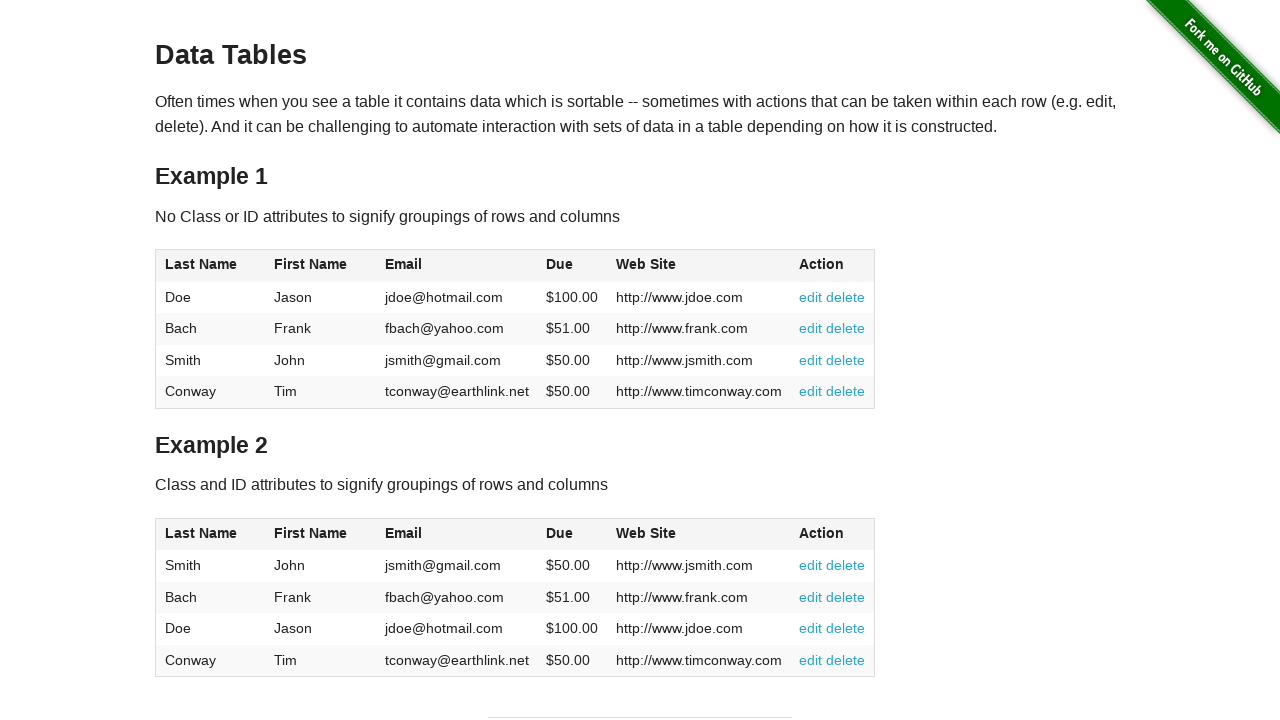